Navigates to the Central Bank of Russia website and verifies that currency rate indicators for USD and EUR are displayed on the page.

Starting URL: https://www.cbr.ru/

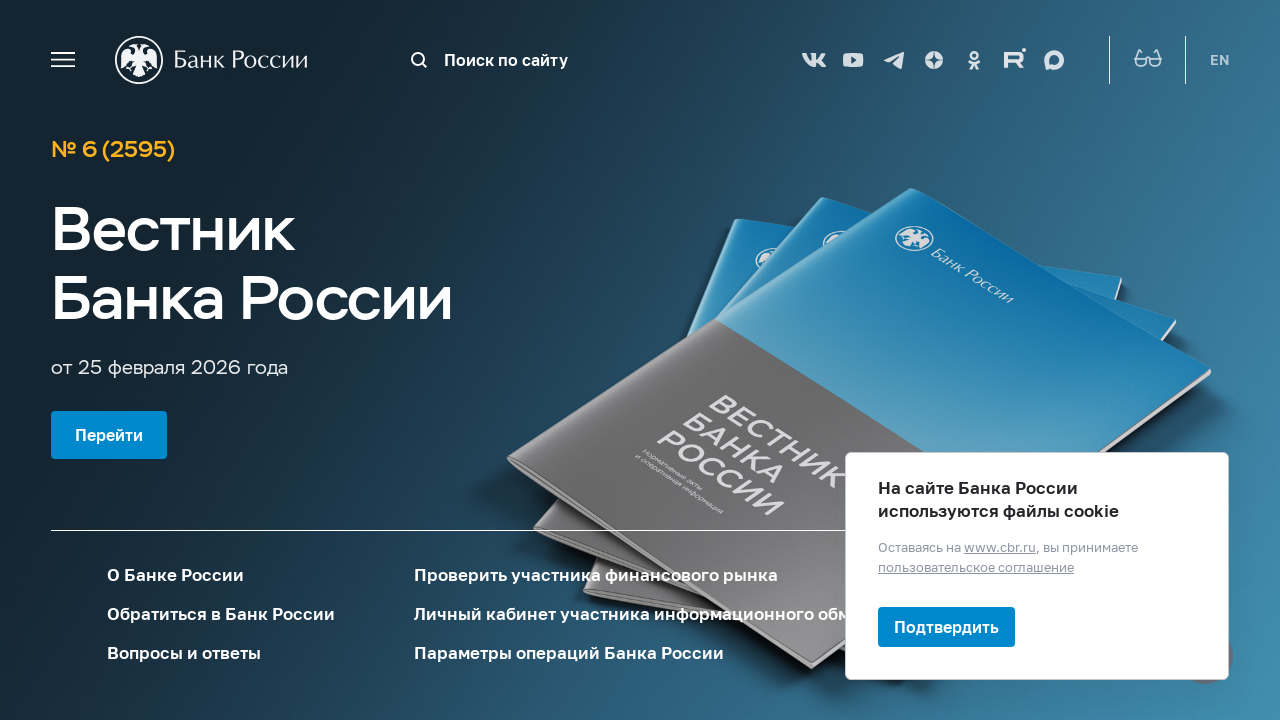

Waited for main currency rate indicators to load on CBR website
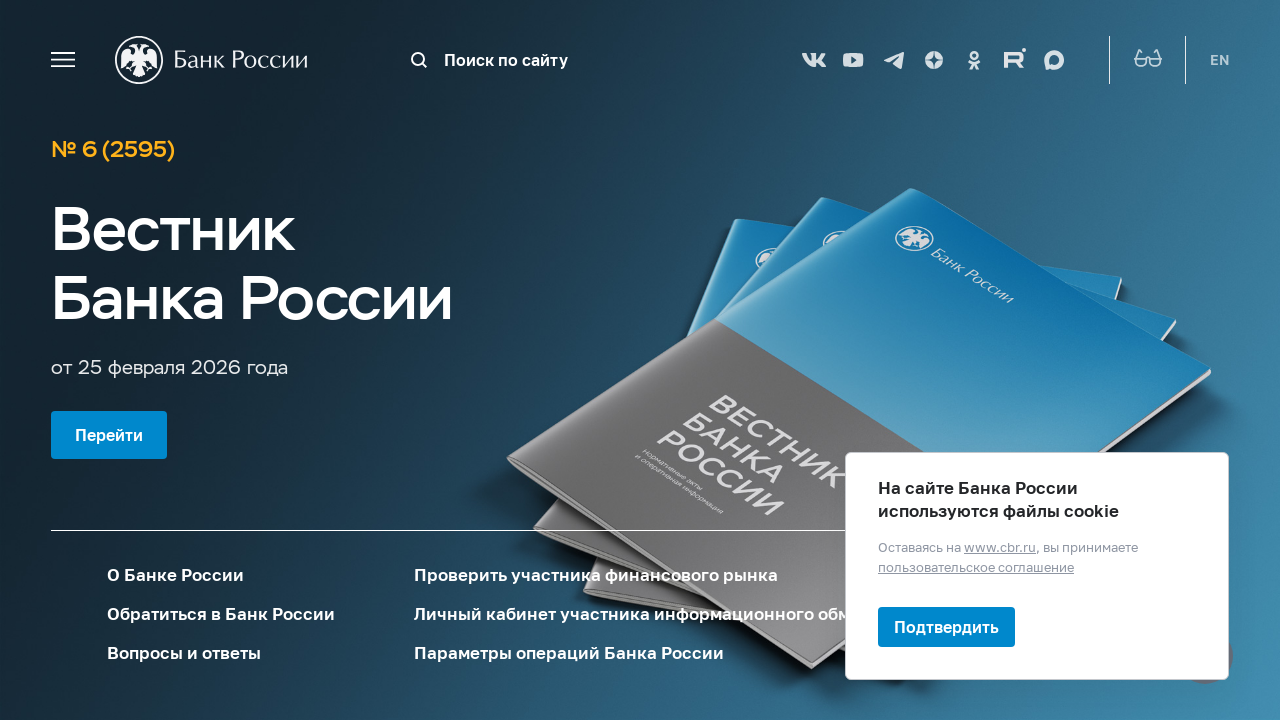

Verified USD currency rate indicator is displayed on page
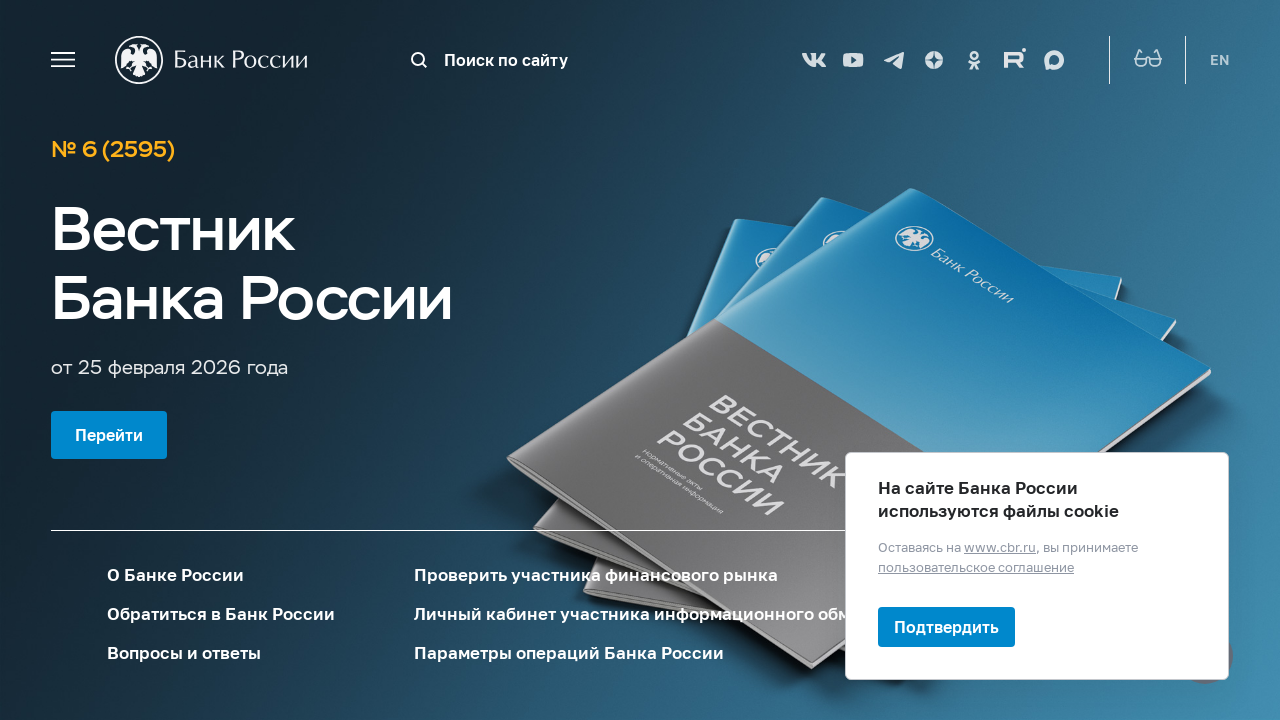

Verified EUR currency rate indicator is displayed on page
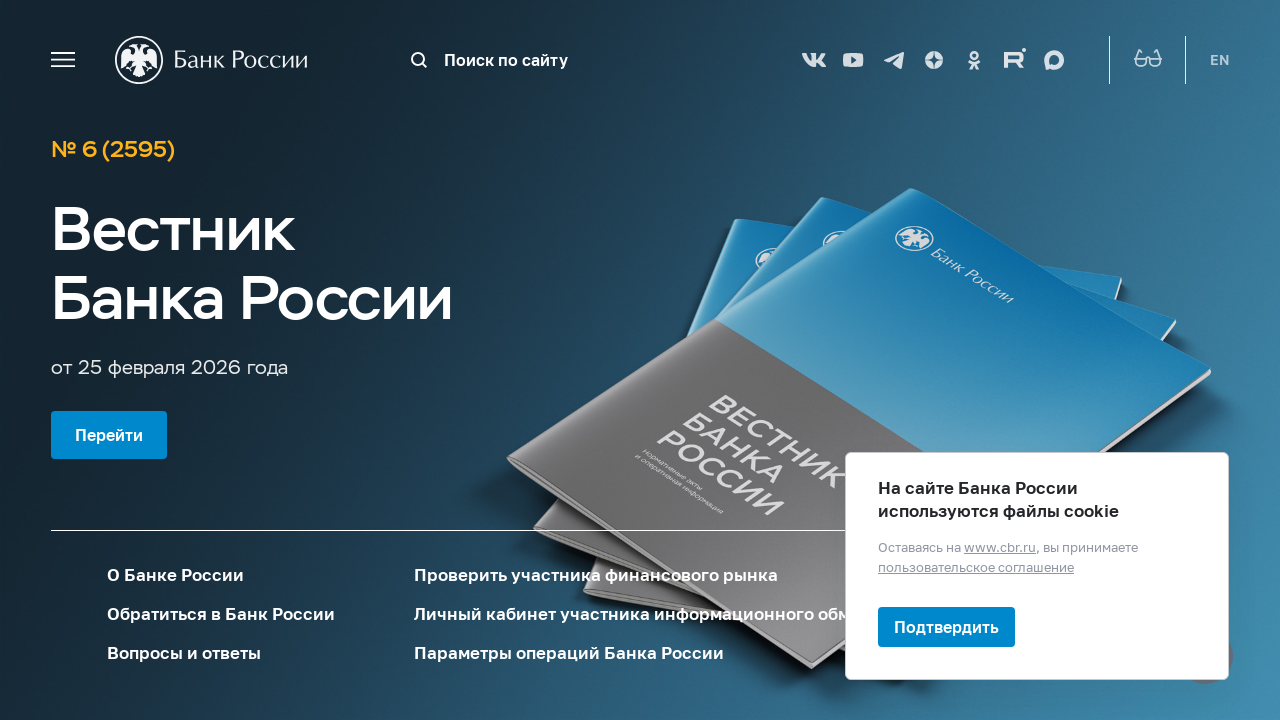

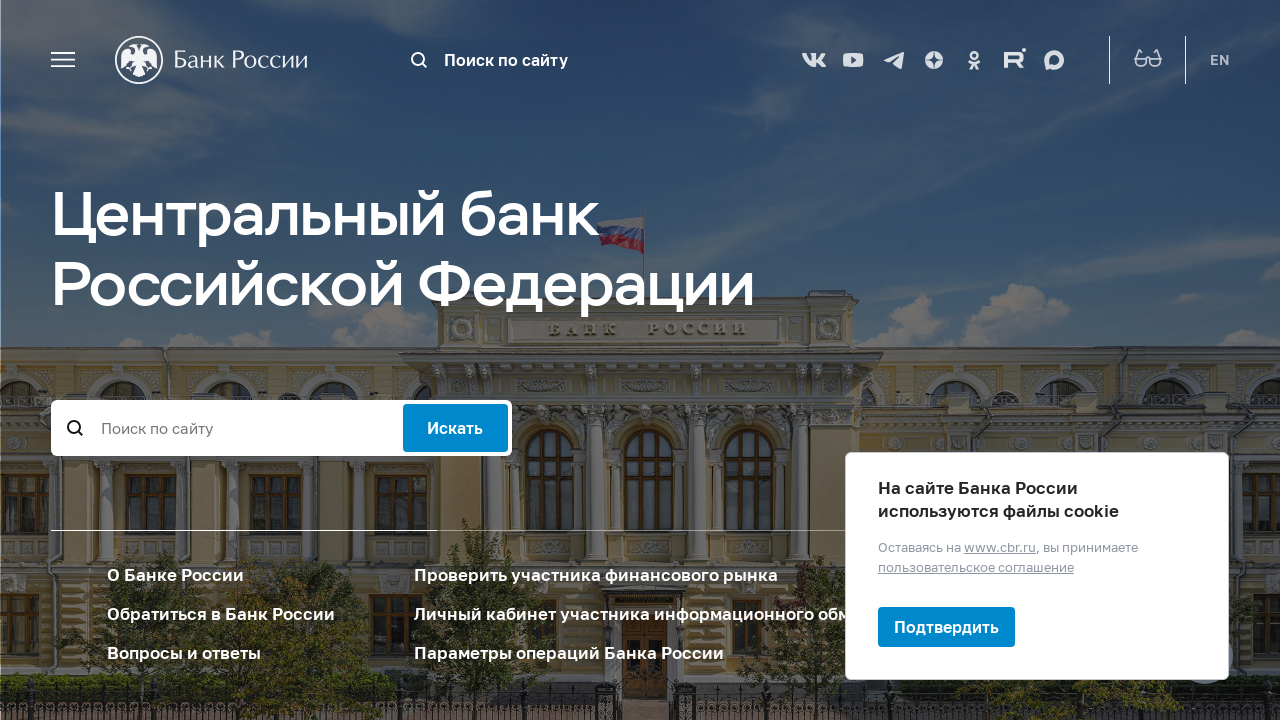